Tests GCLID parameter handling on a draft environment by navigating to a URL with a test GCLID parameter and monitoring network requests to verify the parameter is properly passed to affiliate URLs.

Starting URL: https://www.xn--ecki4eoz3204ct89aepry34c.com/draft/go/dio/?gclid=TEST_DRAFT_1704123456789

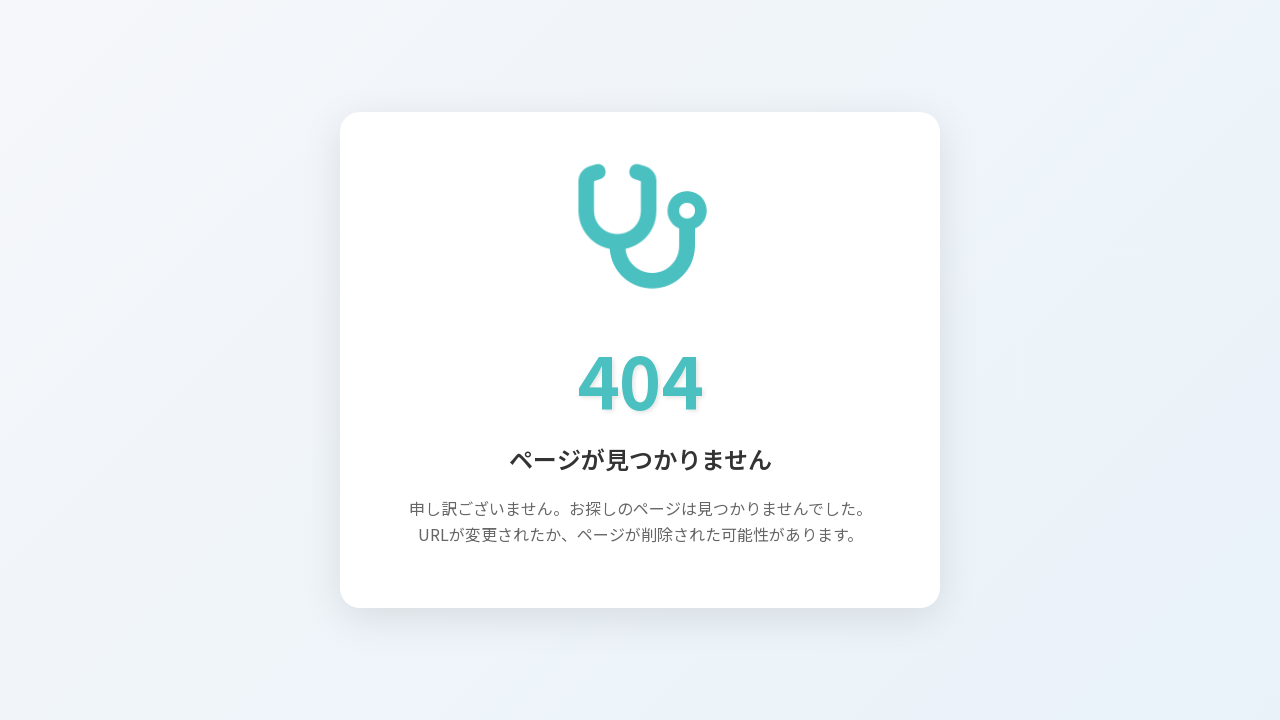

Set up console log monitoring and request handler for affiliate URL tracking
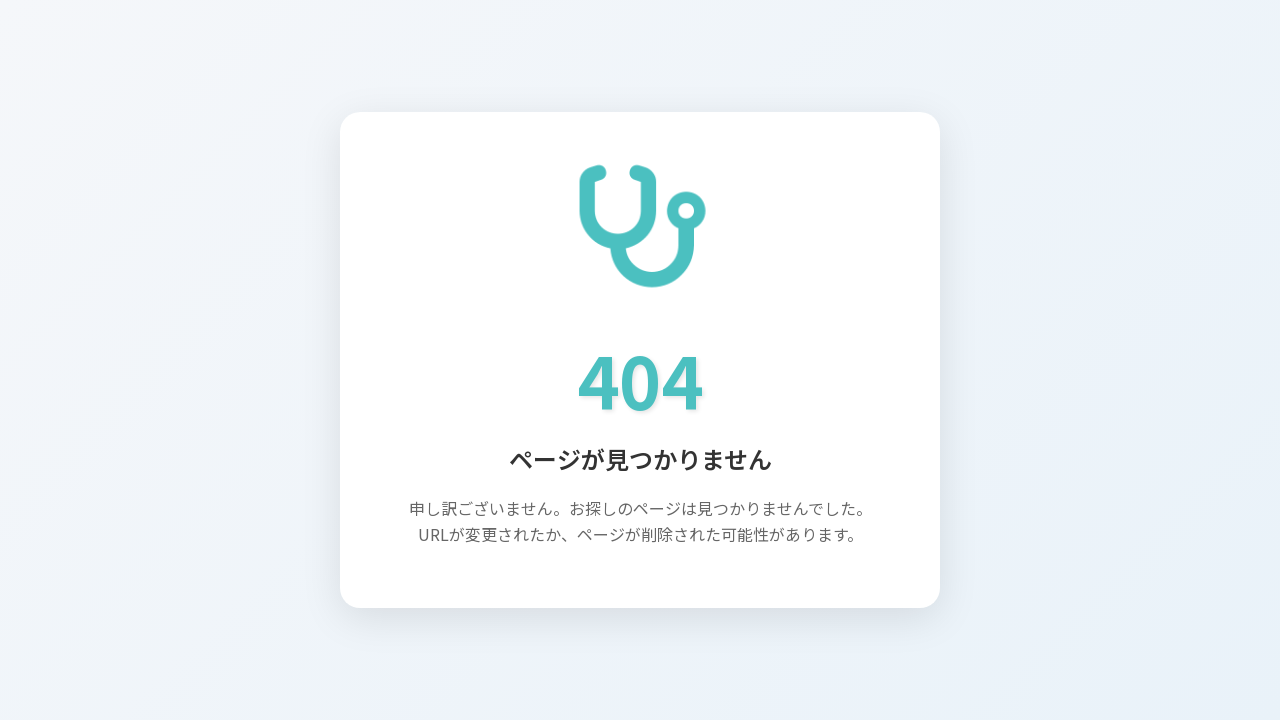

Navigated to draft environment with test GCLID parameter: TEST_DRAFT_1772480428705
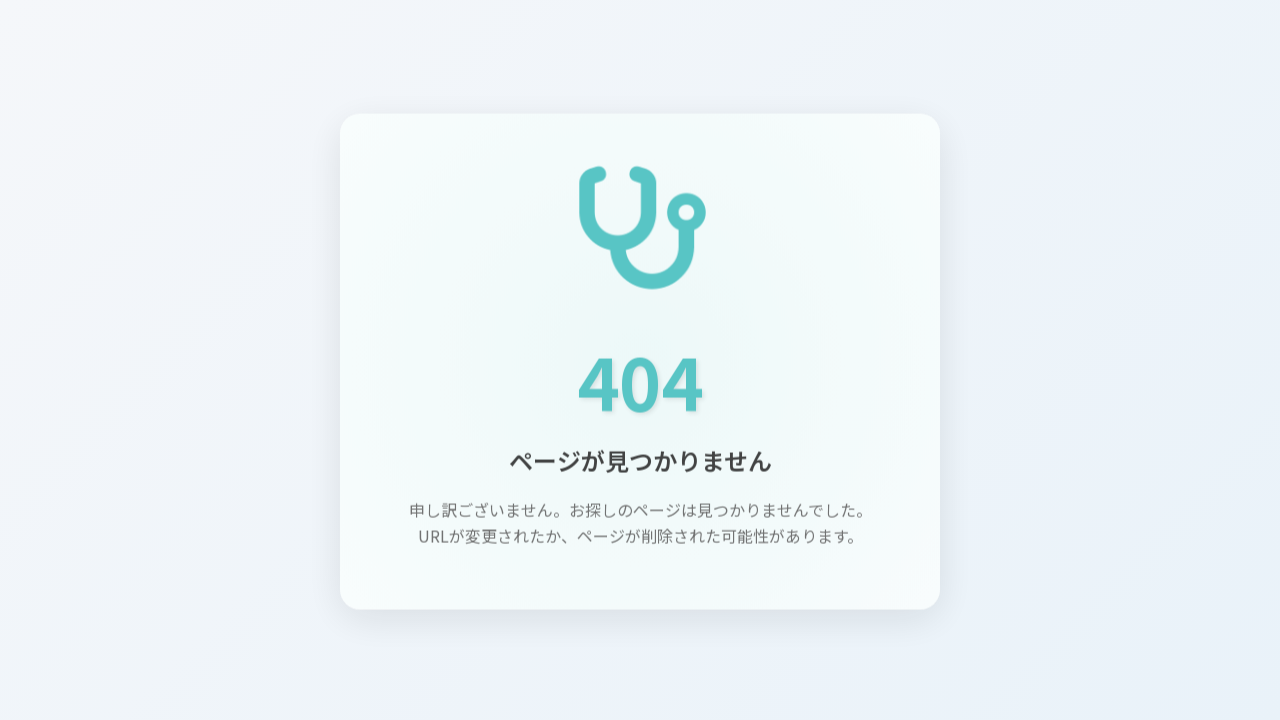

Waited for page load and network requests to complete
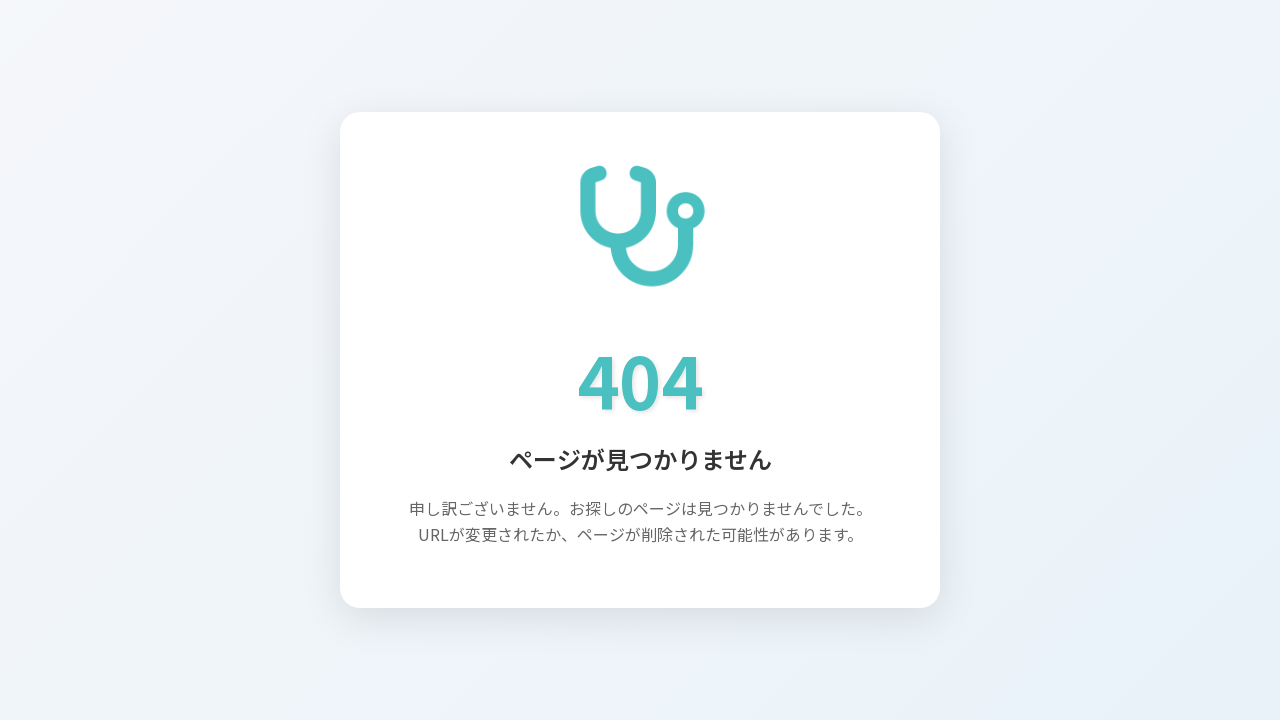

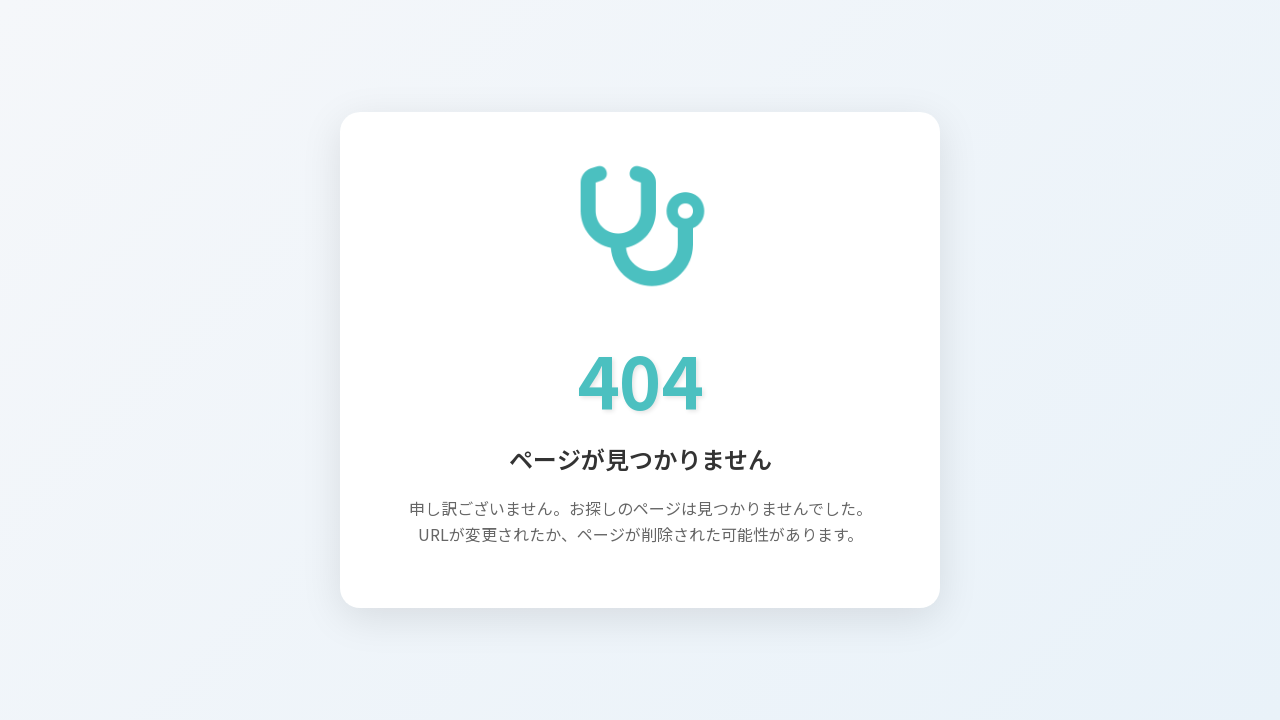